Tests that the Browse Languages table has correct column headers: Language, Author, Date, Comments, Rate

Starting URL: https://99-bottles-of-beer.net/

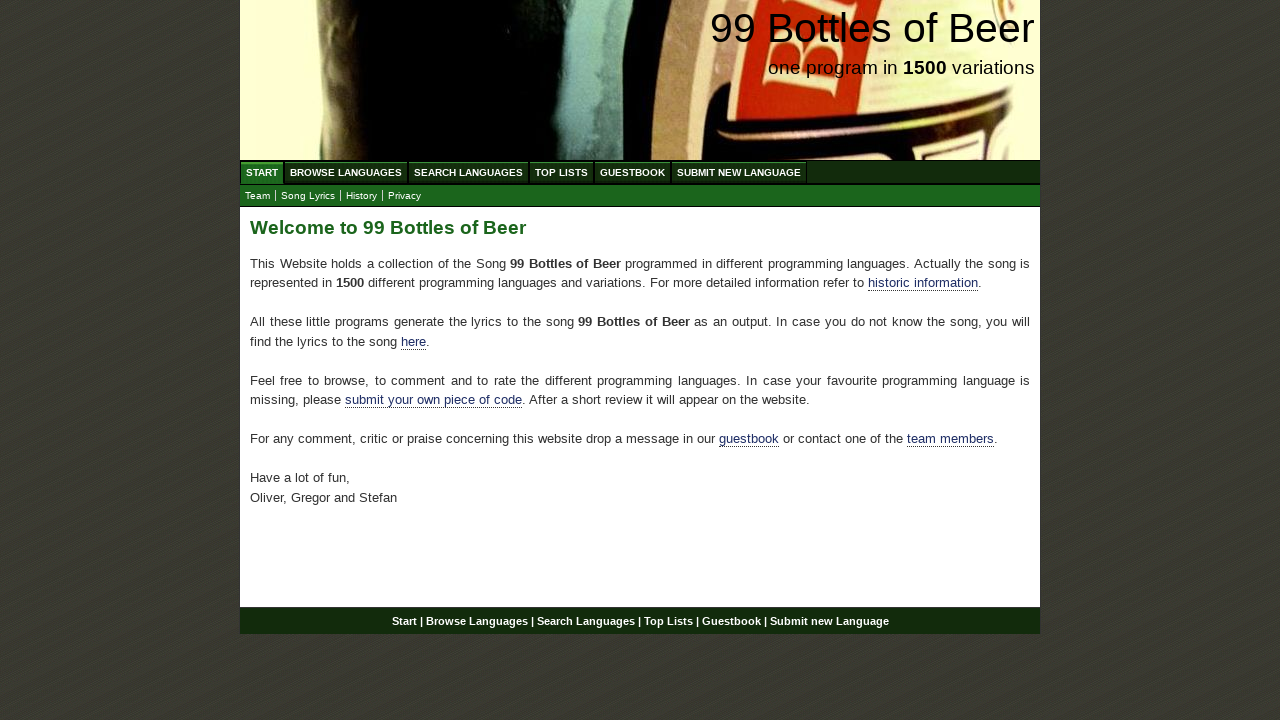

Clicked on 'Browse Languages' menu item at (346, 172) on text=Browse Languages
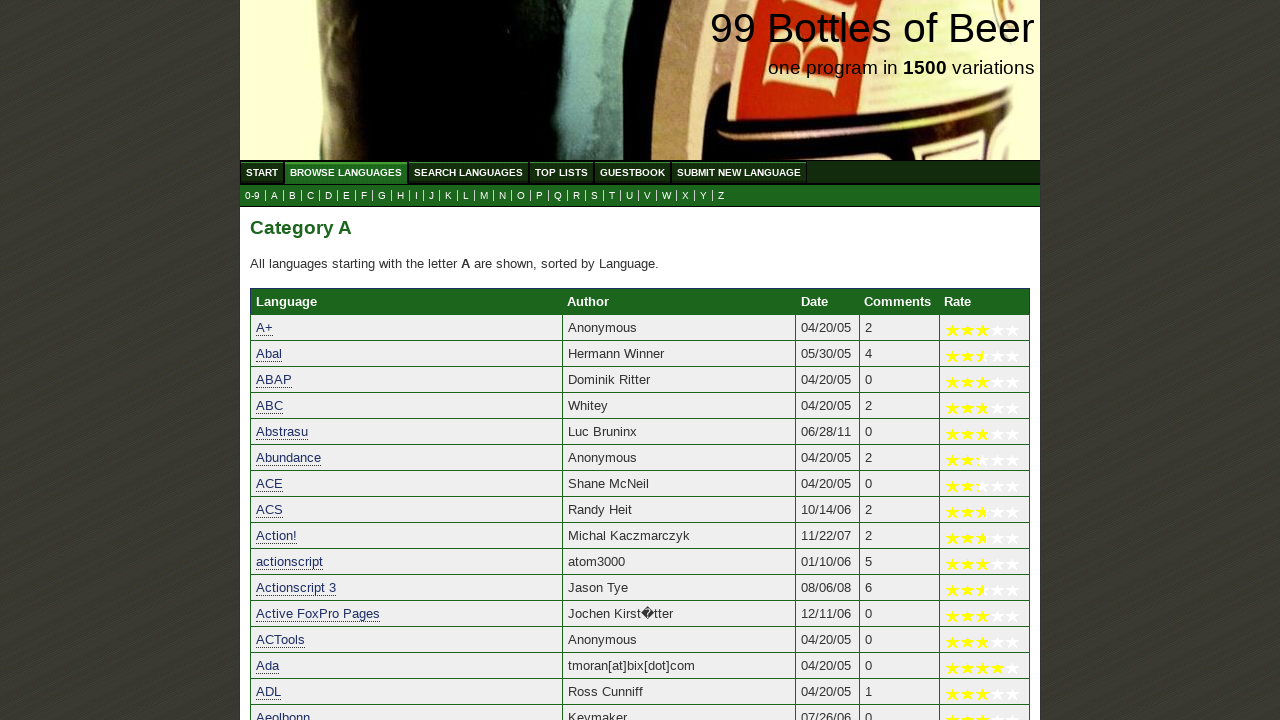

Table loaded successfully
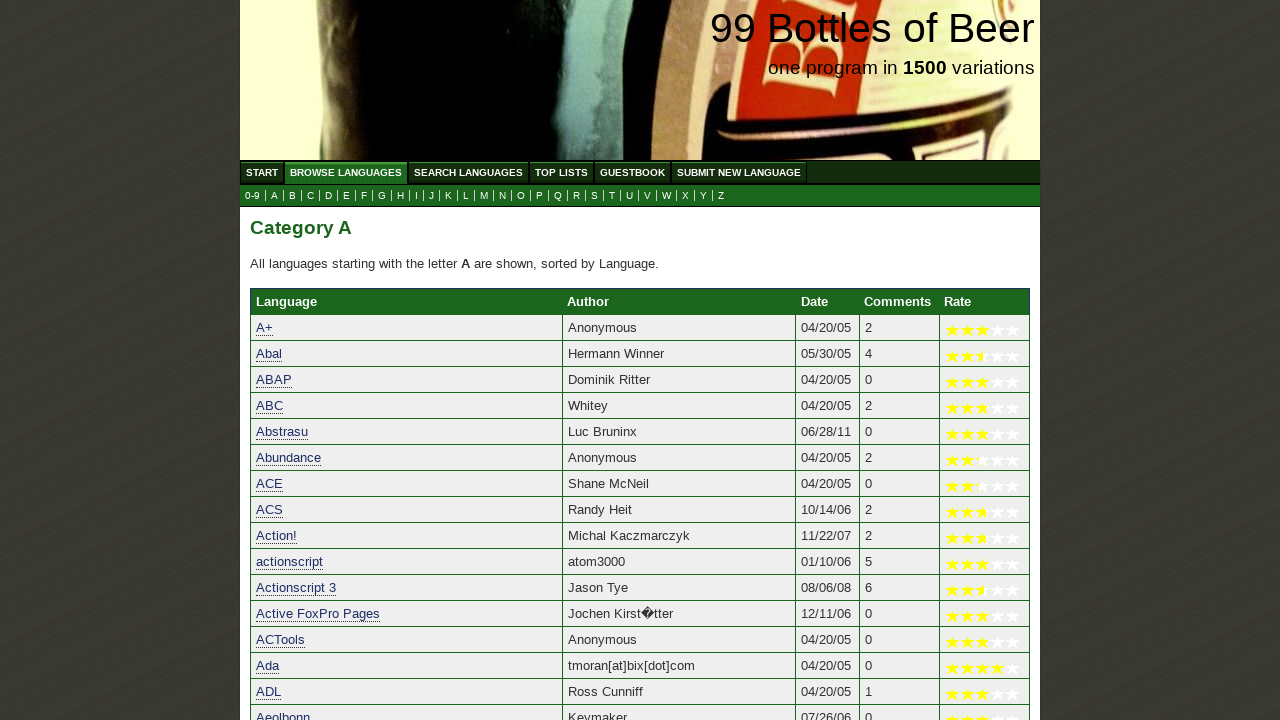

Located table header cells
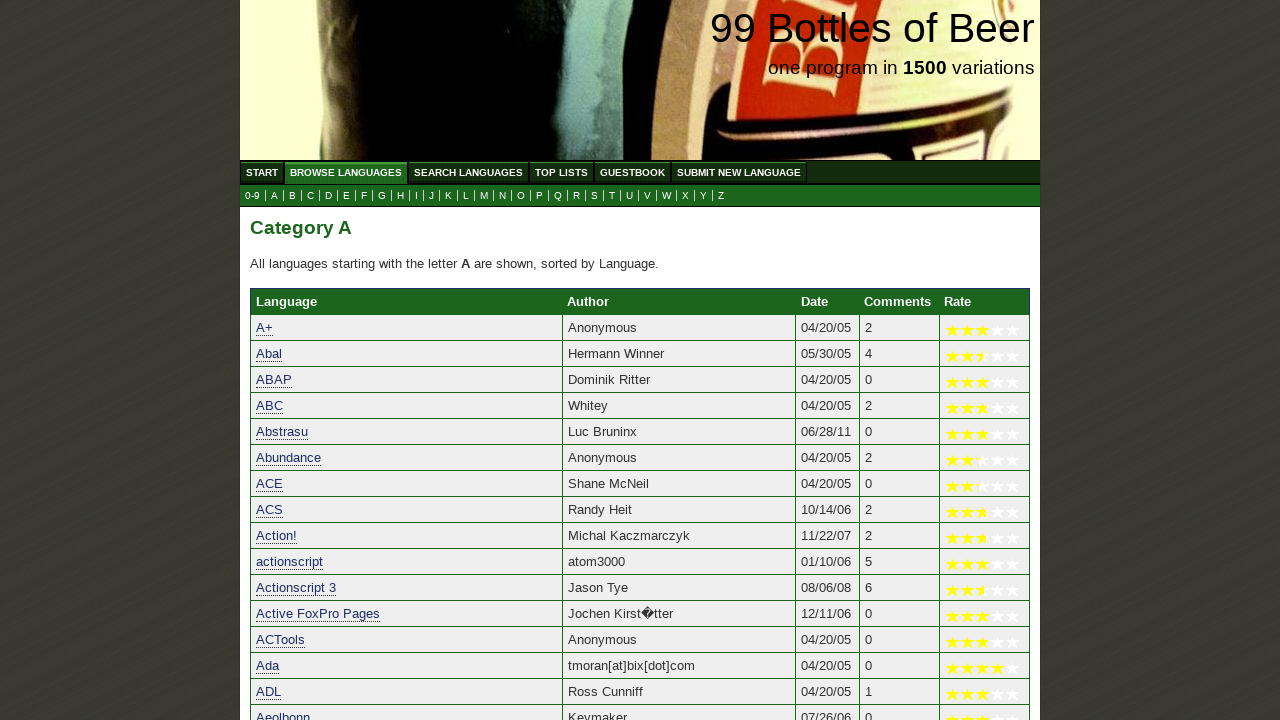

Extracted header texts: ['Language', 'Author', 'Date', 'Comments', 'Rate']
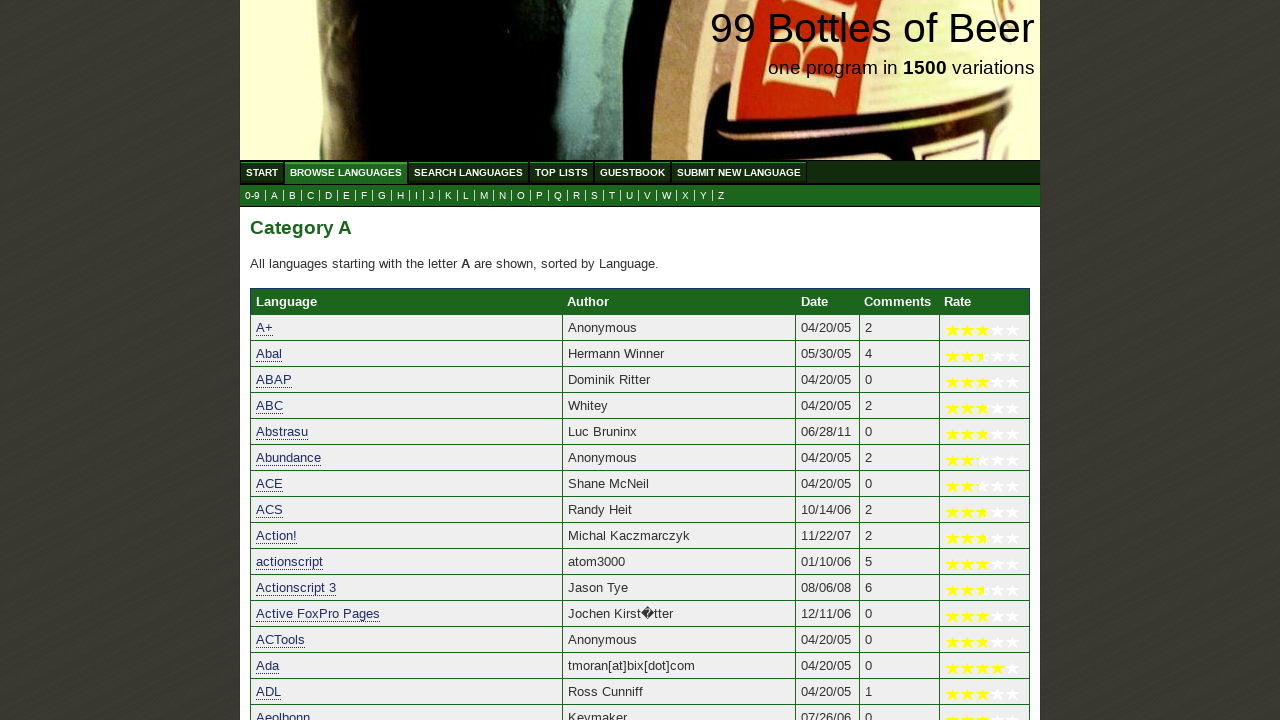

Verified that Browse Languages table has correct column headers: Language, Author, Date, Comments, Rate
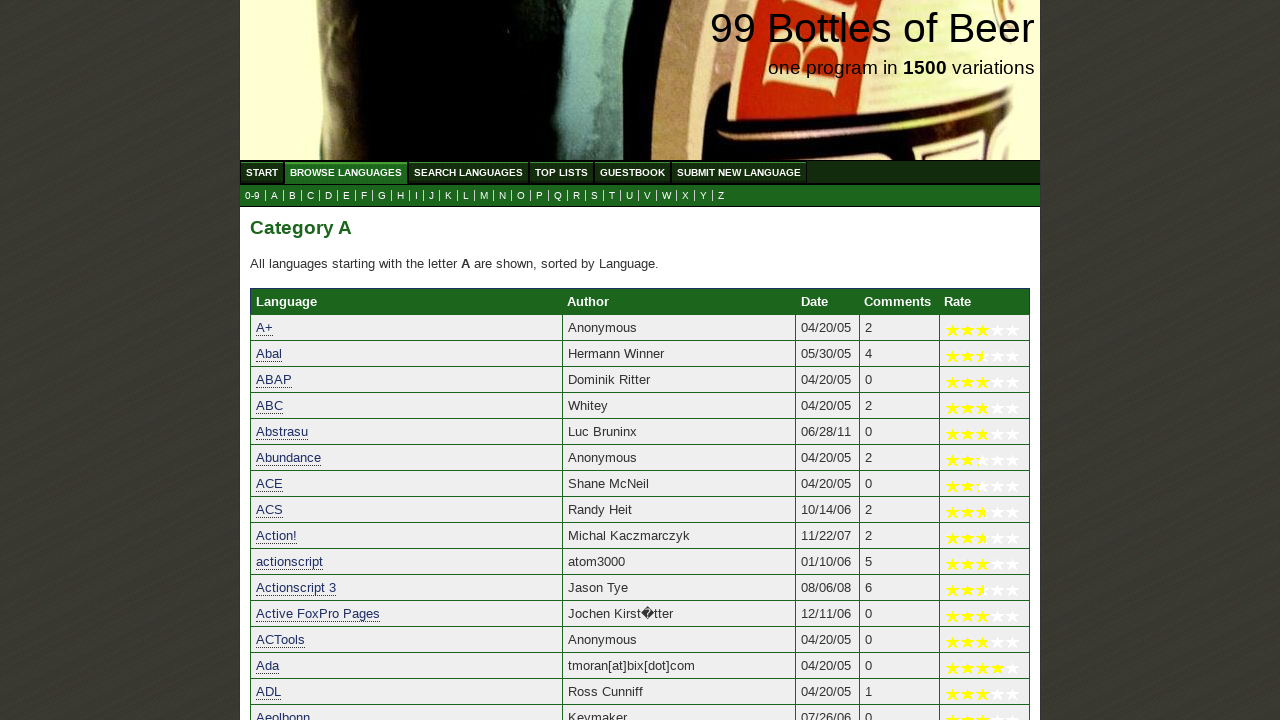

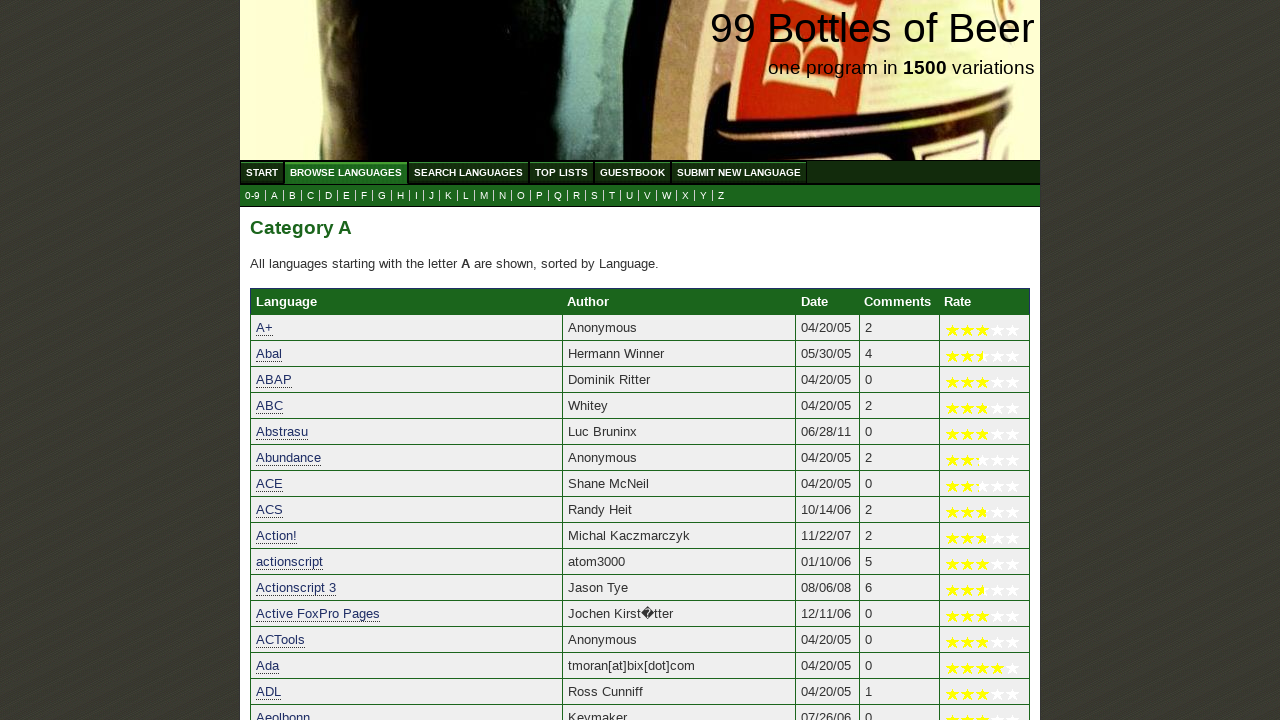